Tests JavaScript alert handling by triggering a confirm dialog and dismissing it

Starting URL: https://the-internet.herokuapp.com/javascript_alerts

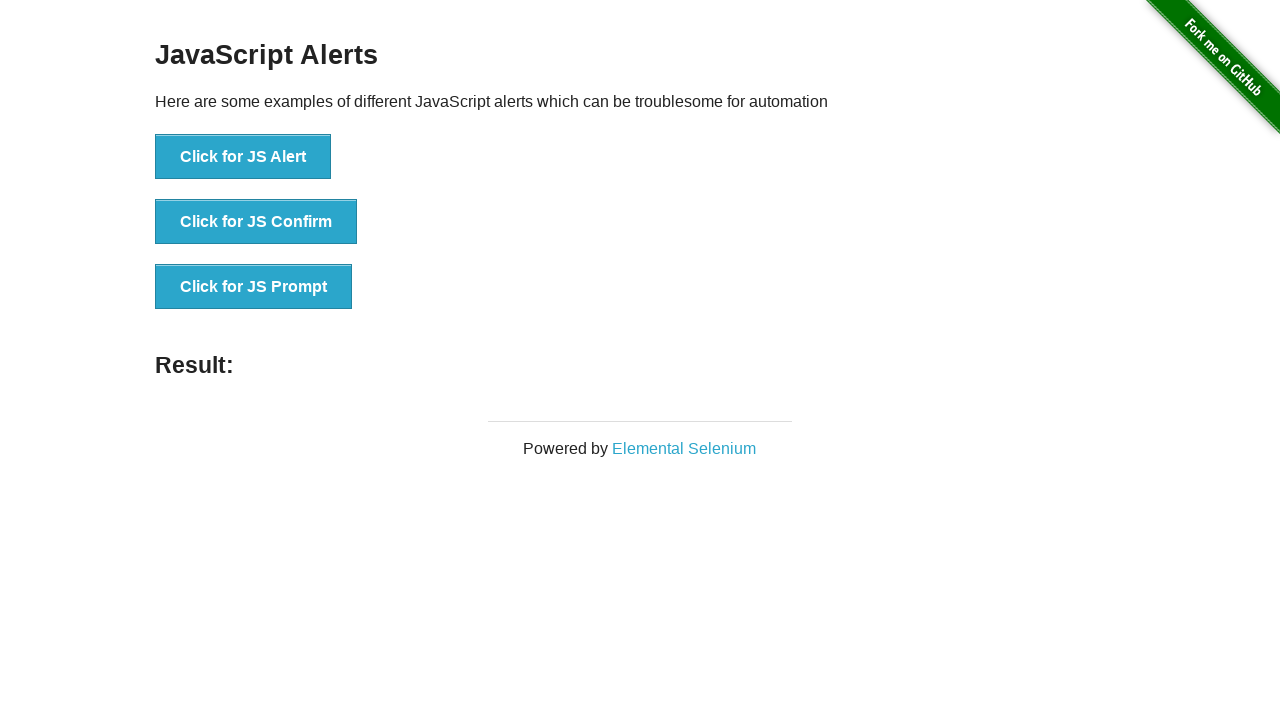

Clicked 'Click for JS Confirm' button to trigger confirm dialog at (256, 222) on xpath=//button[text()='Click for JS Confirm']
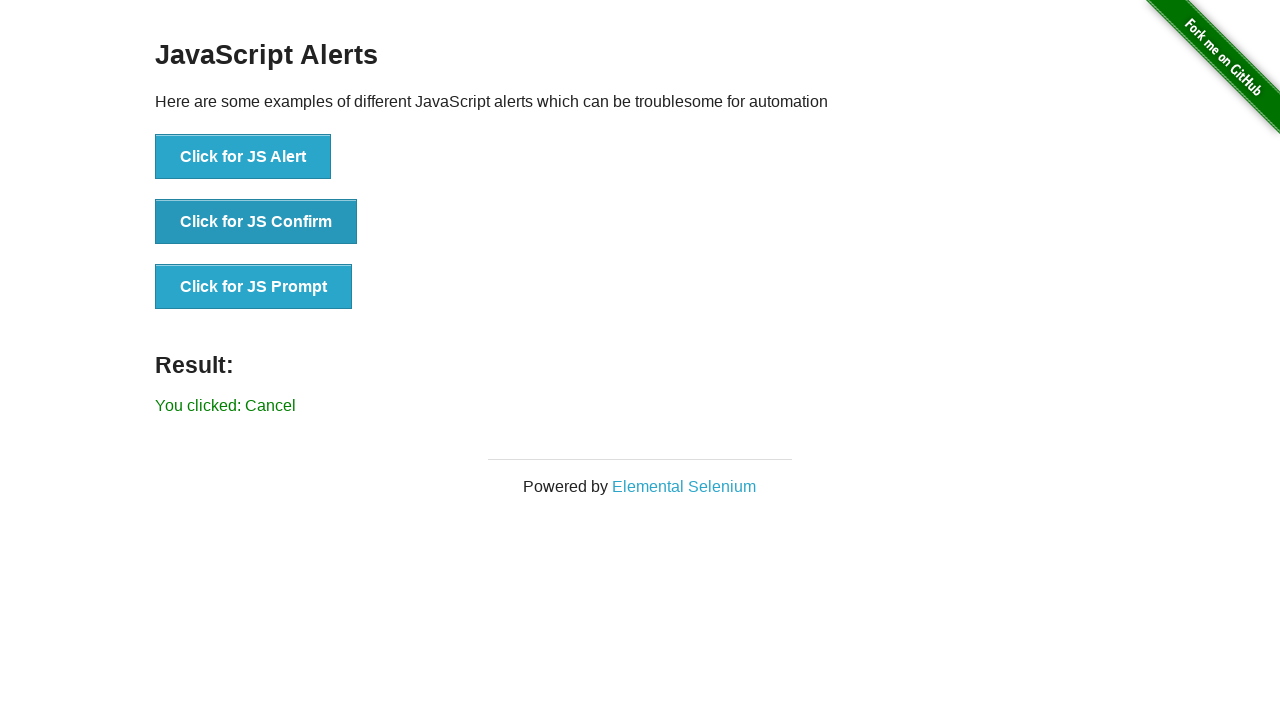

Set up dialog handler to dismiss confirm dialog
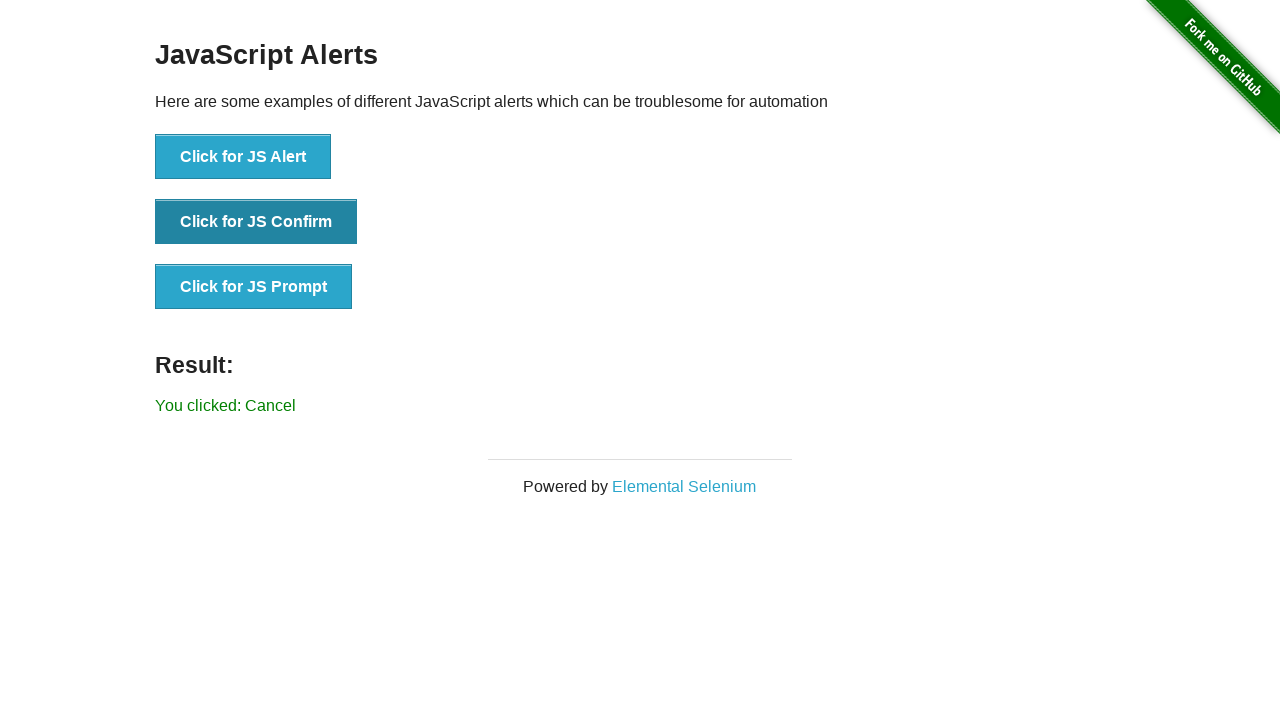

Clicked 'Click for JS Confirm' button again to trigger and dismiss the confirm dialog at (256, 222) on xpath=//button[text()='Click for JS Confirm']
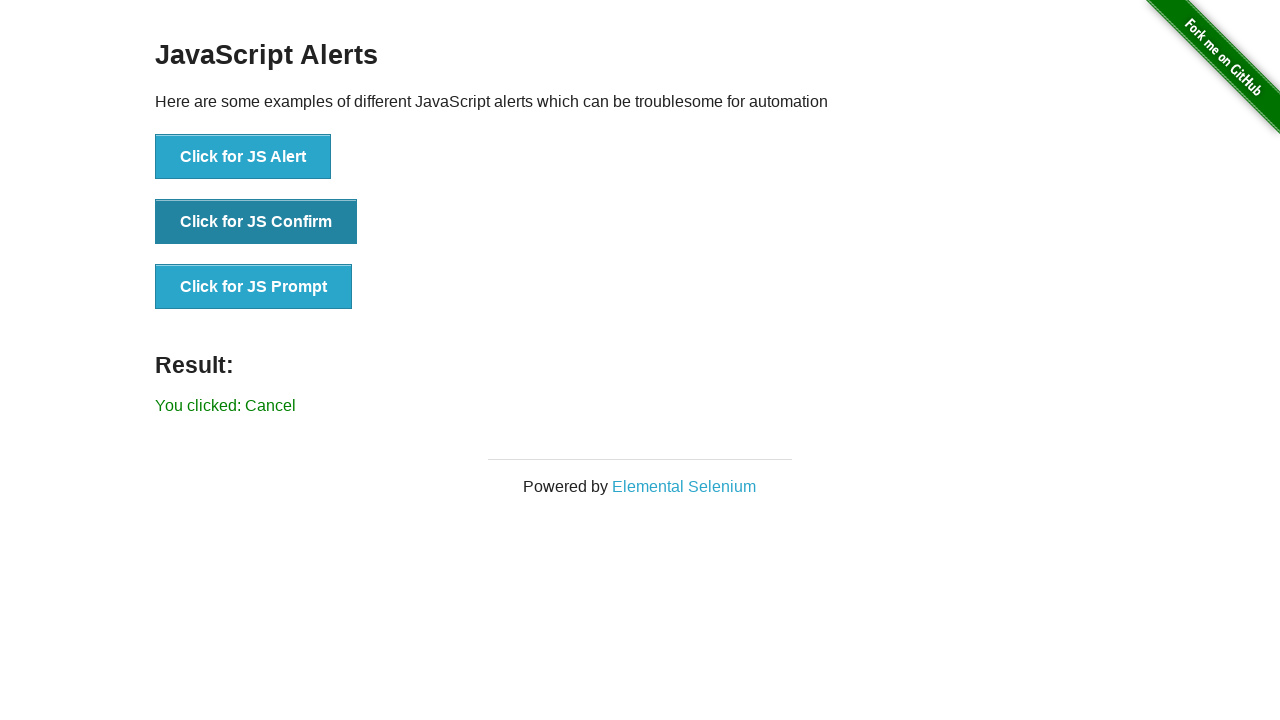

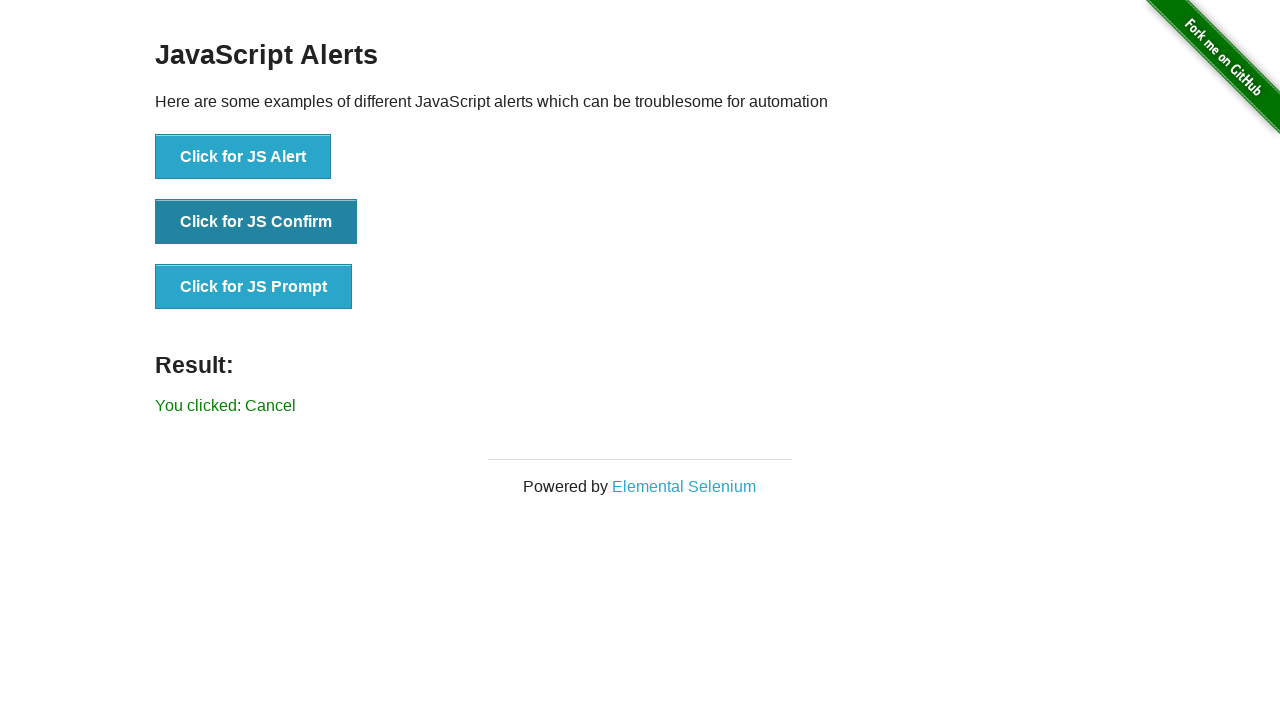